Tests browser prompt dialog handling by clicking a button to trigger a prompt box and accepting it with a custom text input

Starting URL: https://testpages.herokuapp.com/styled/alerts/alert-test.html

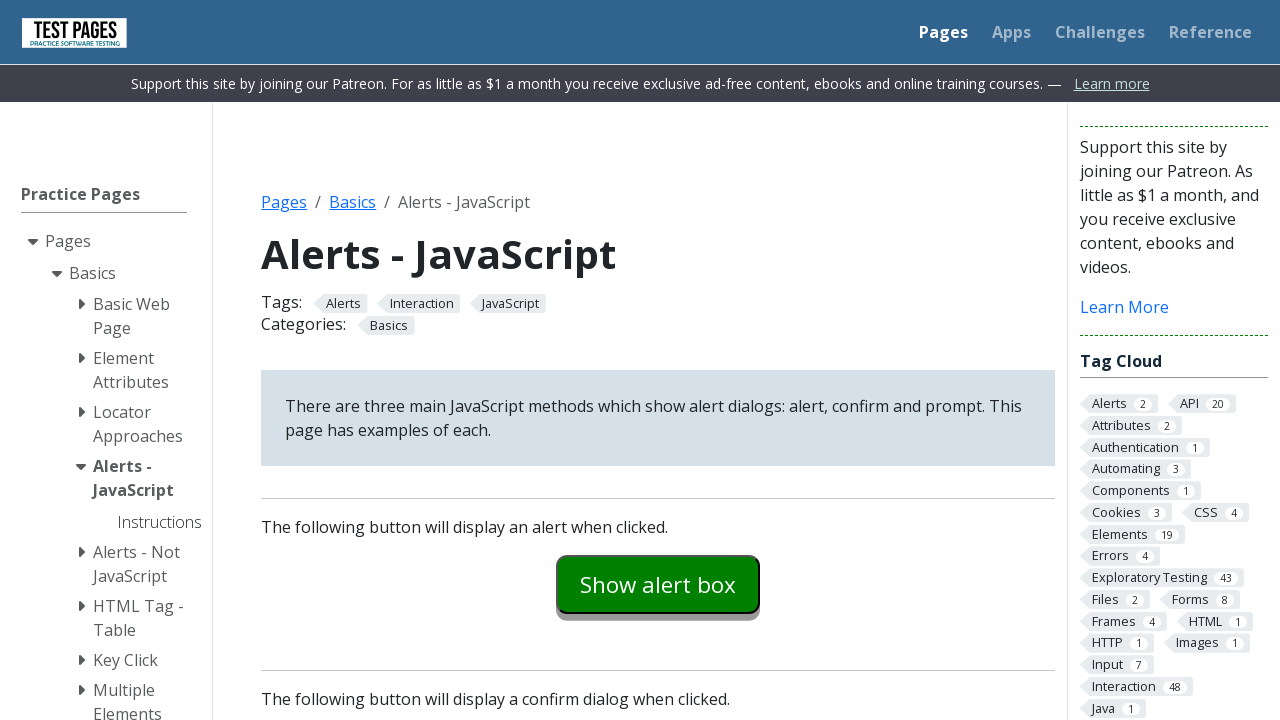

Registered dialog handler for prompt dialogs
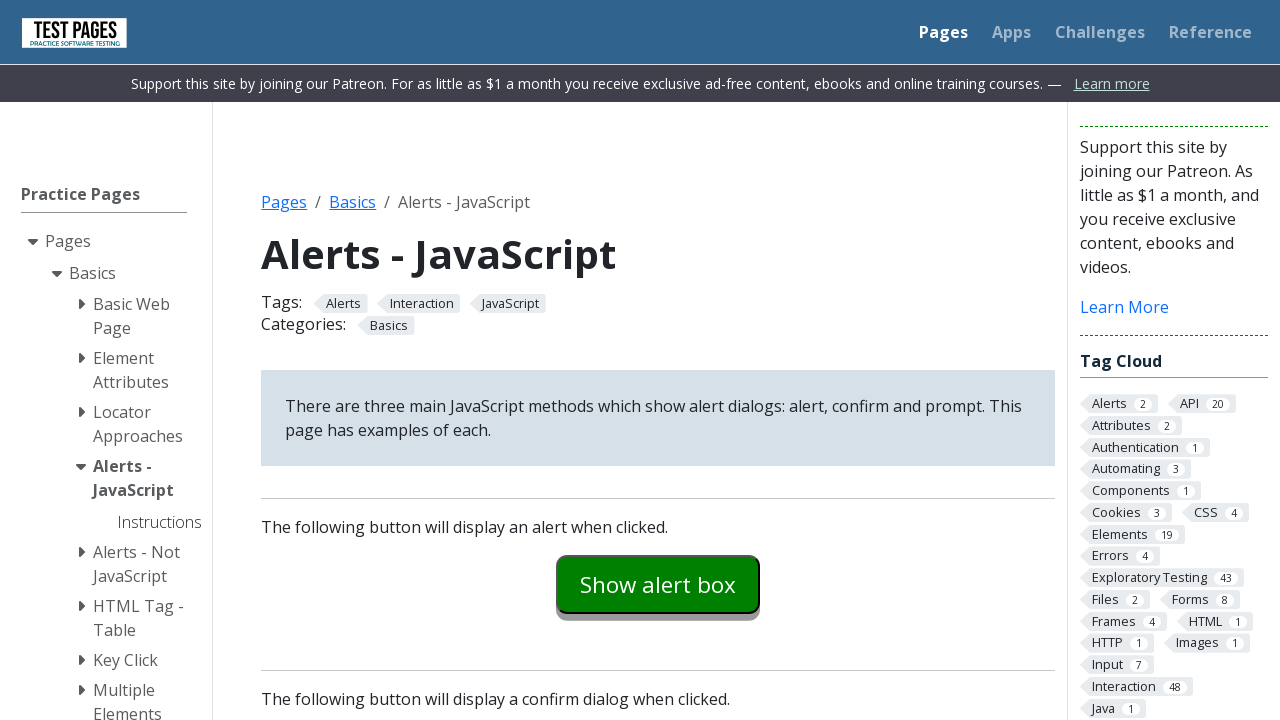

Clicked 'Show prompt box' button to trigger prompt dialog at (658, 360) on internal:text="Show prompt box"i
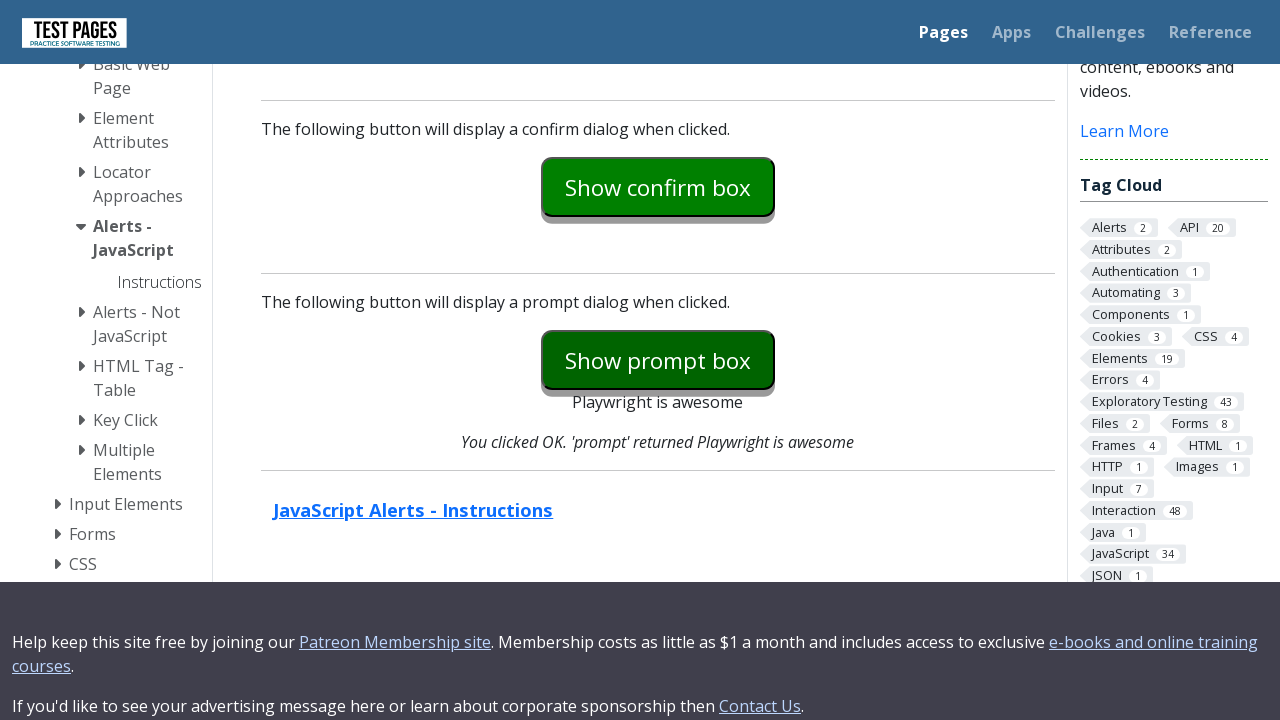

Waited 1 second for prompt dialog to be handled with 'Playwright is awesome' input
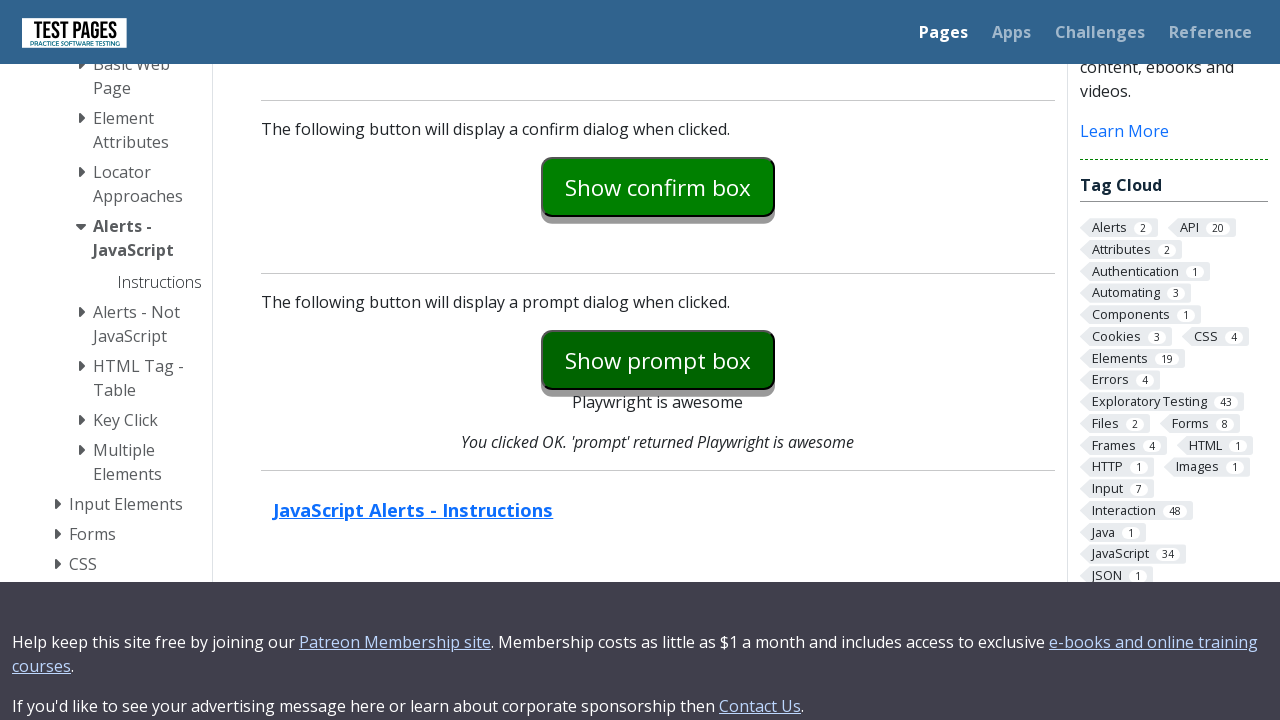

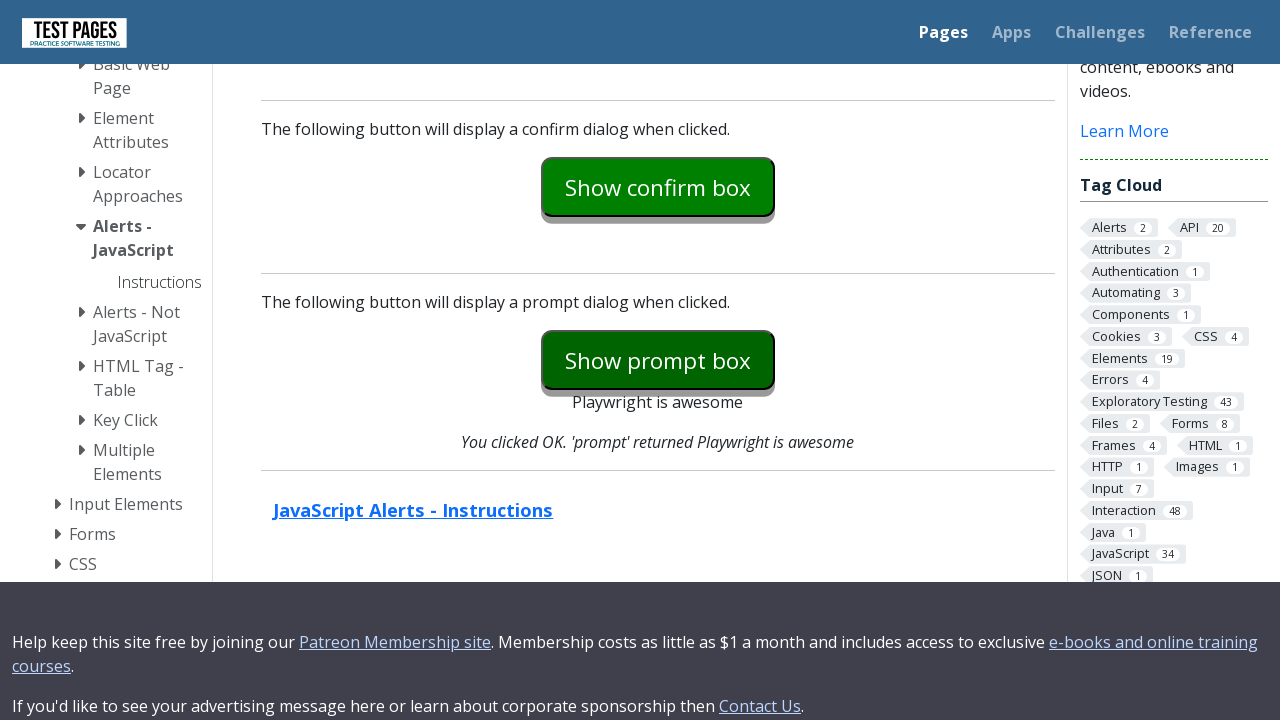